Tests dropdown selection functionality by selecting options using different methods: by index, by value, and by visible text

Starting URL: https://the-internet.herokuapp.com/dropdown

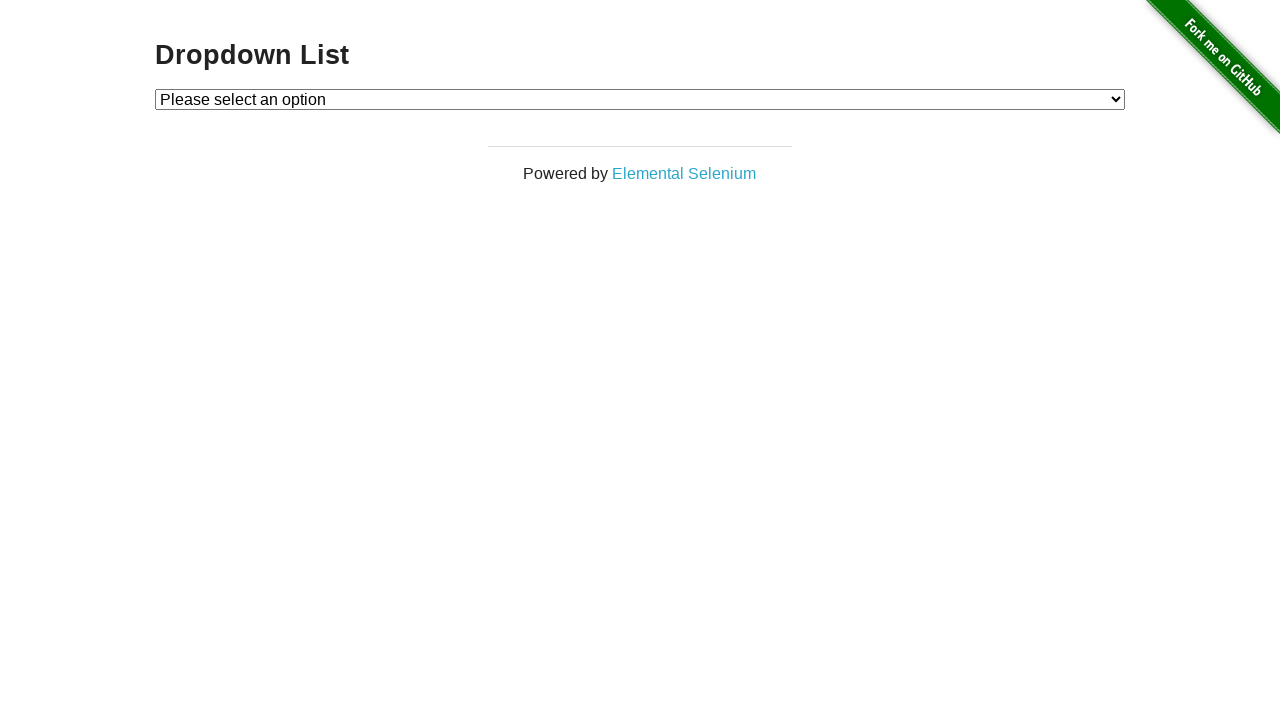

Selected dropdown option by index 2 (Option 2) on #dropdown
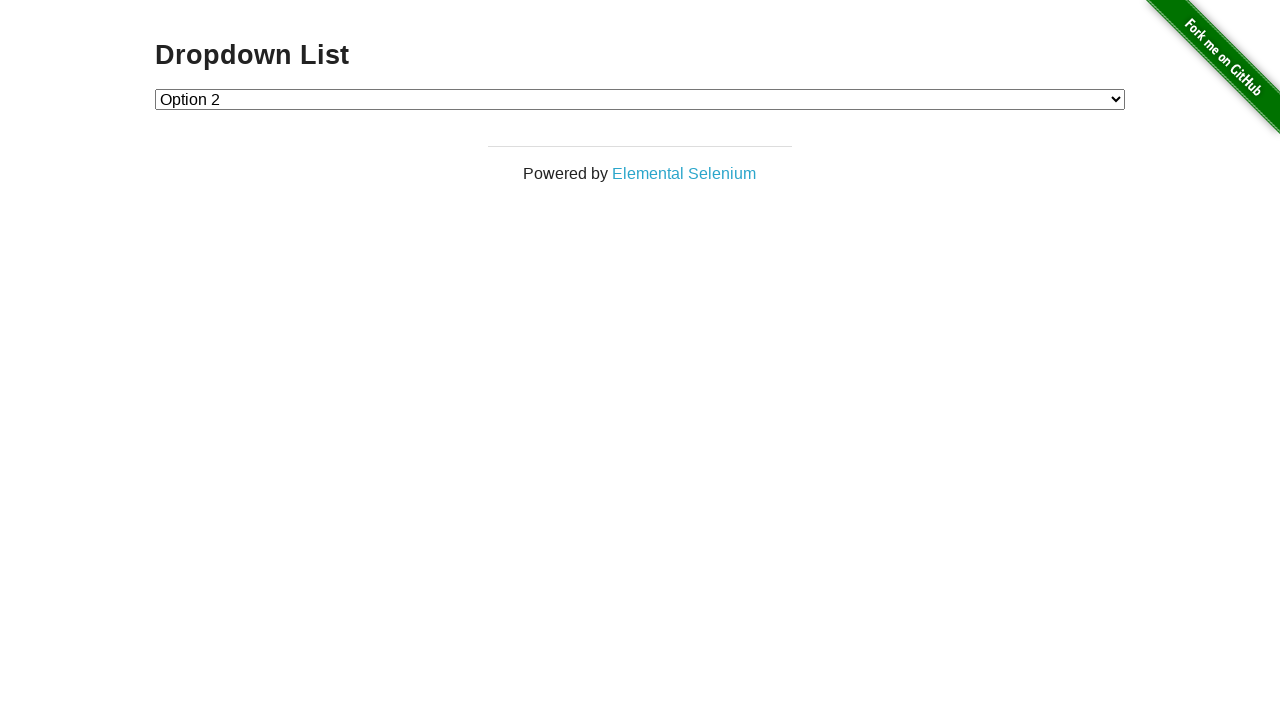

Selected dropdown option by value '1' (Option 1) on #dropdown
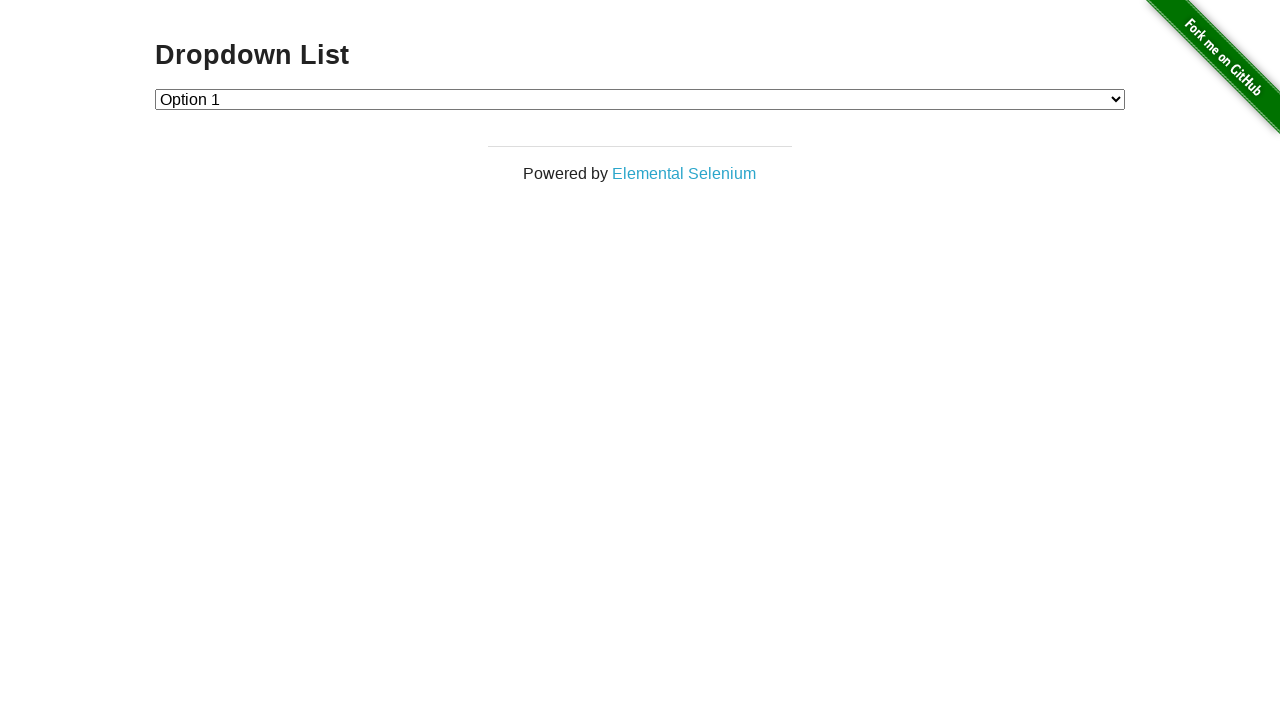

Selected dropdown option by visible text 'Option 2' on #dropdown
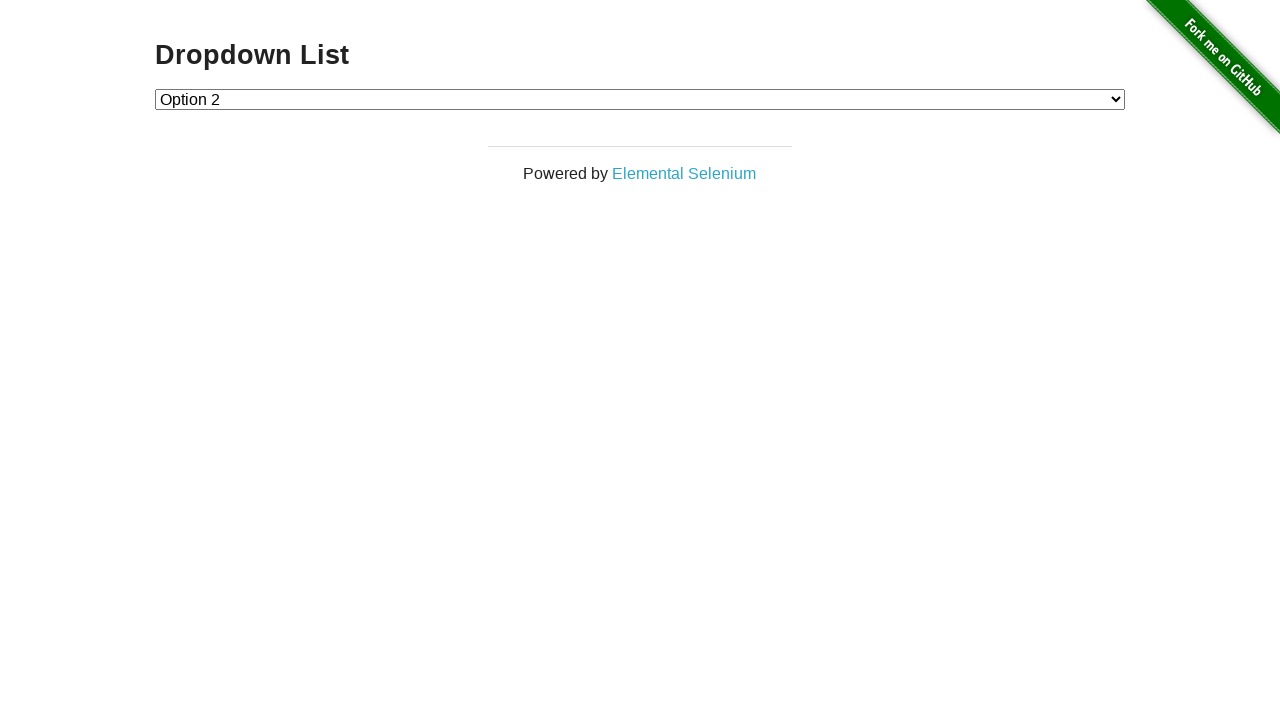

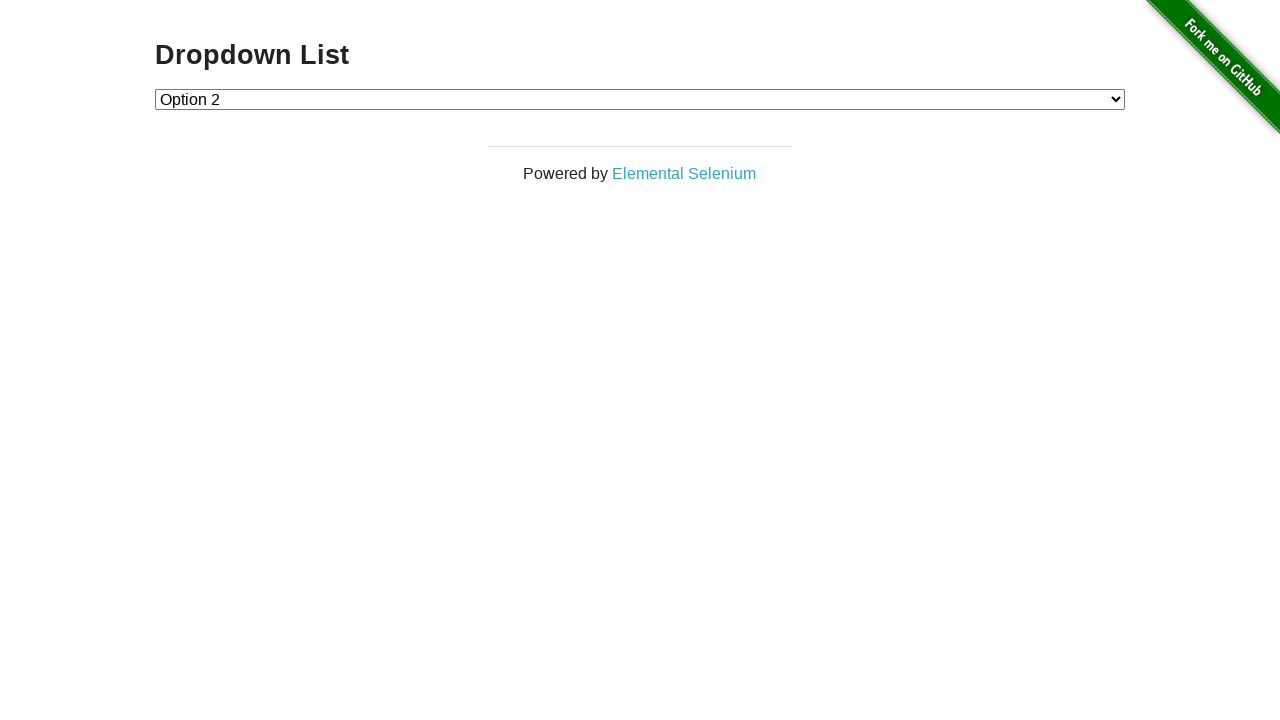